Searches for bus stations by name and navigates through the station list, including clicking "more" button after 5 results

Starting URL: https://businfo.daegu.go.kr/

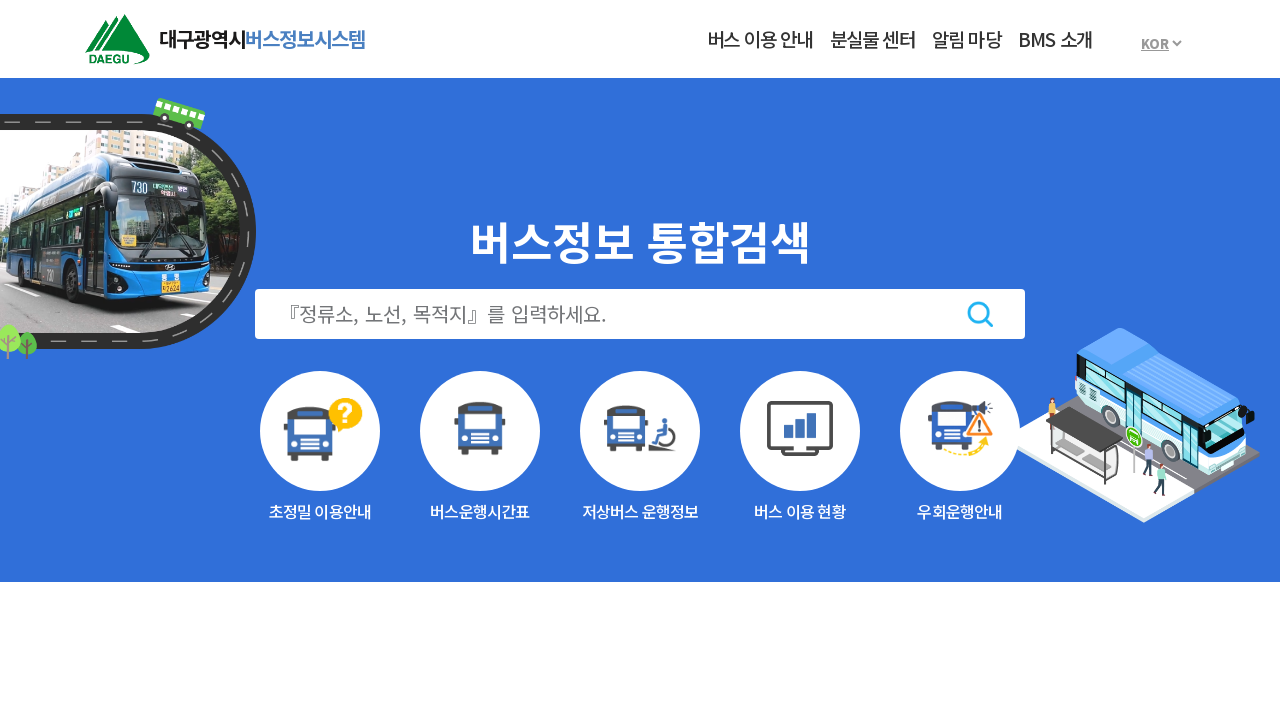

Located iframe containing search interface
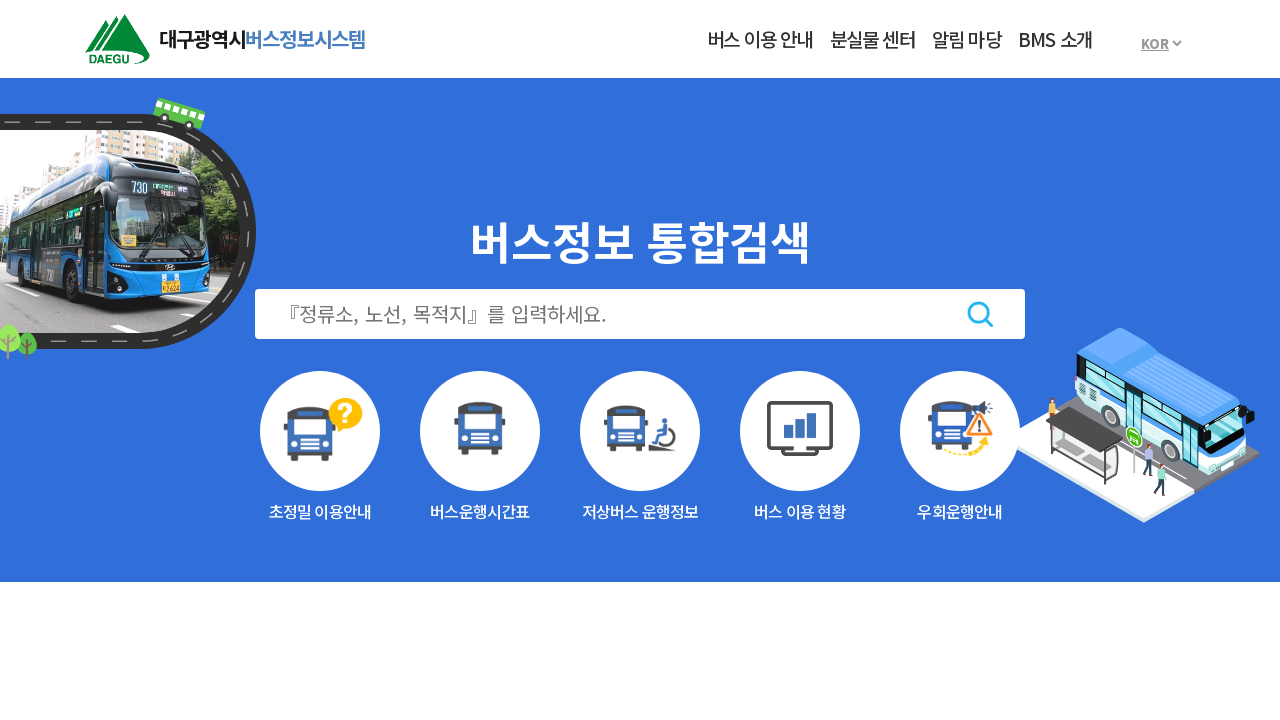

Filled search field with station name '중앙로역' on iframe >> nth=0 >> internal:control=enter-frame >> xpath=//*[@id="searchTxt"]
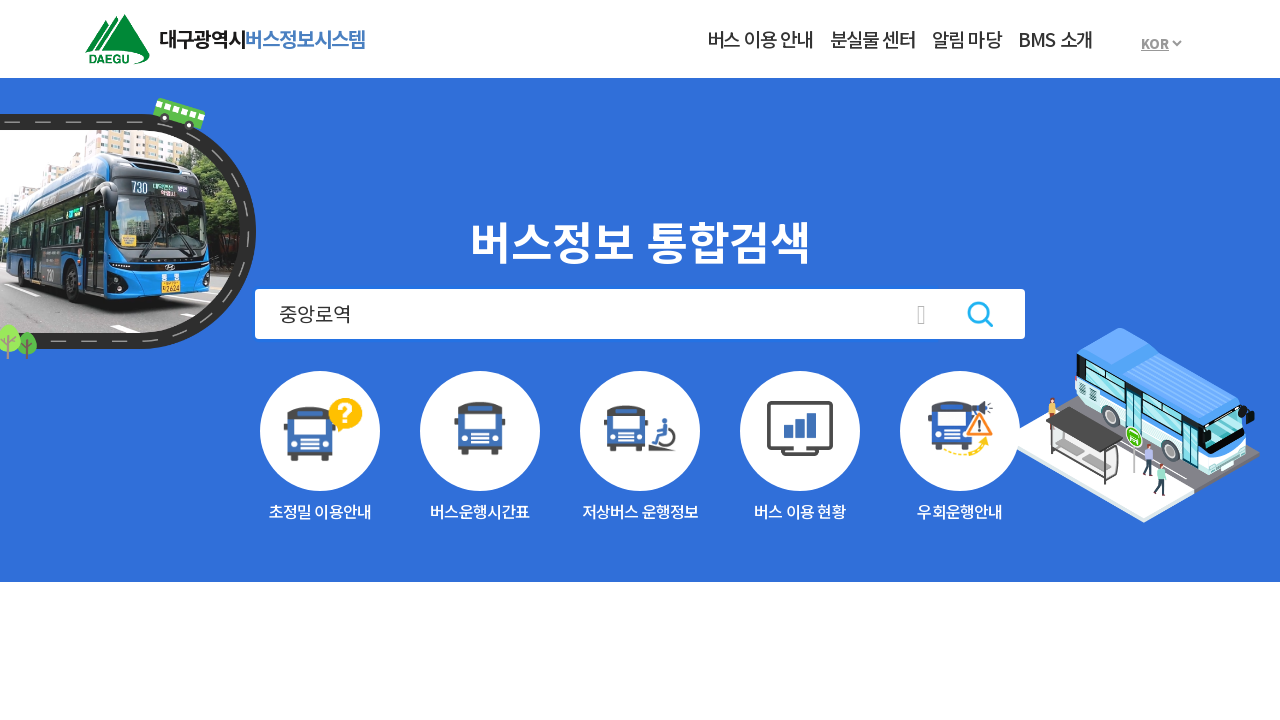

Submitted search by pressing Enter on iframe >> nth=0 >> internal:control=enter-frame >> xpath=//*[@id="searchTxt"]
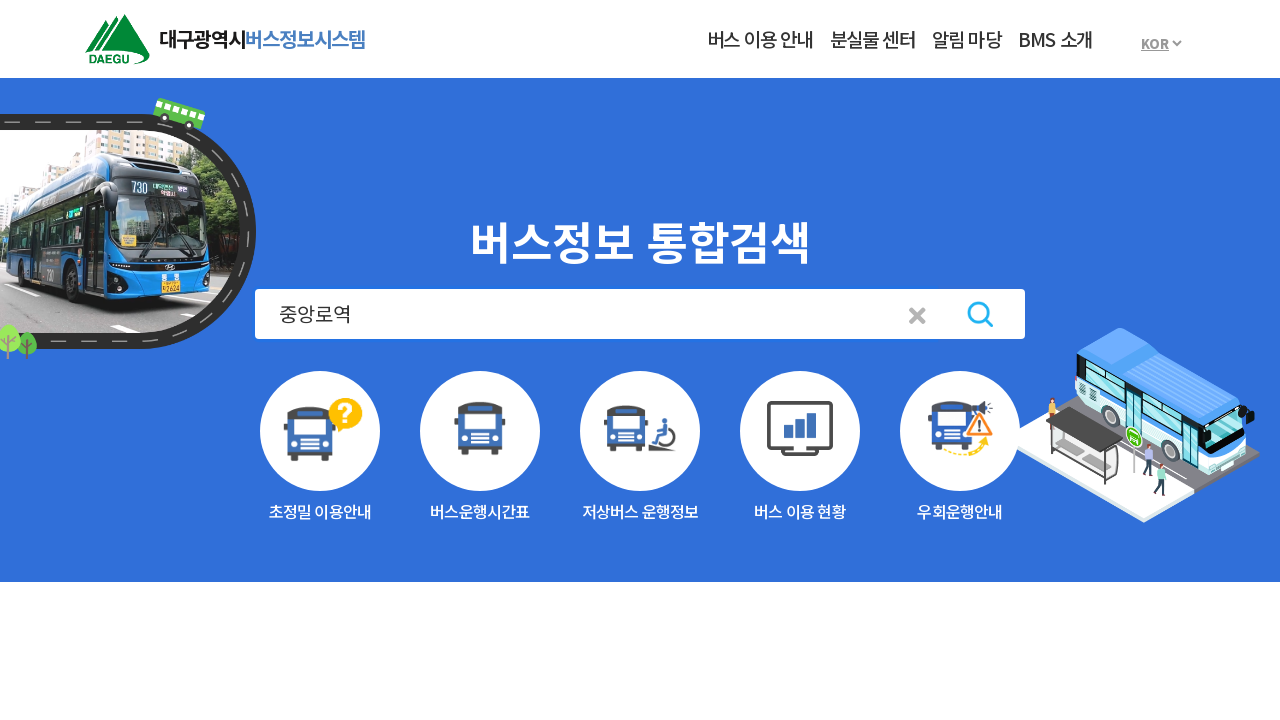

Waited 500ms for results to load
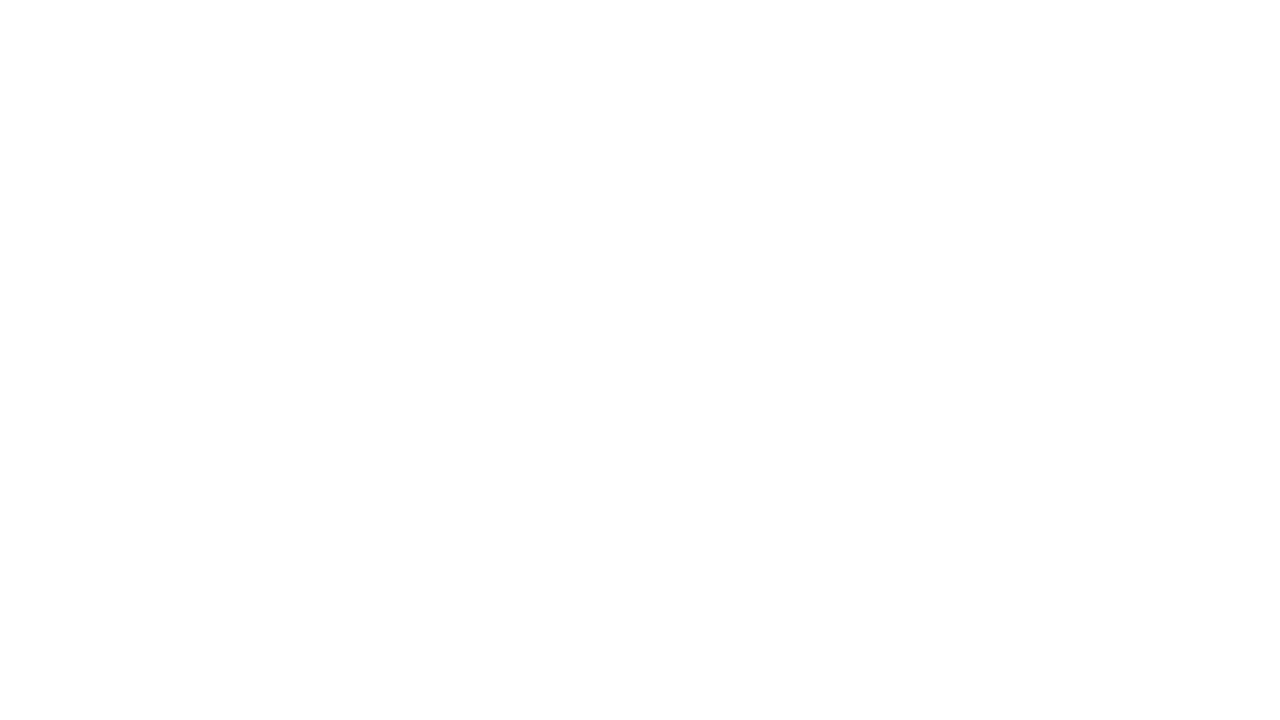

Retrieved station list with 0 results
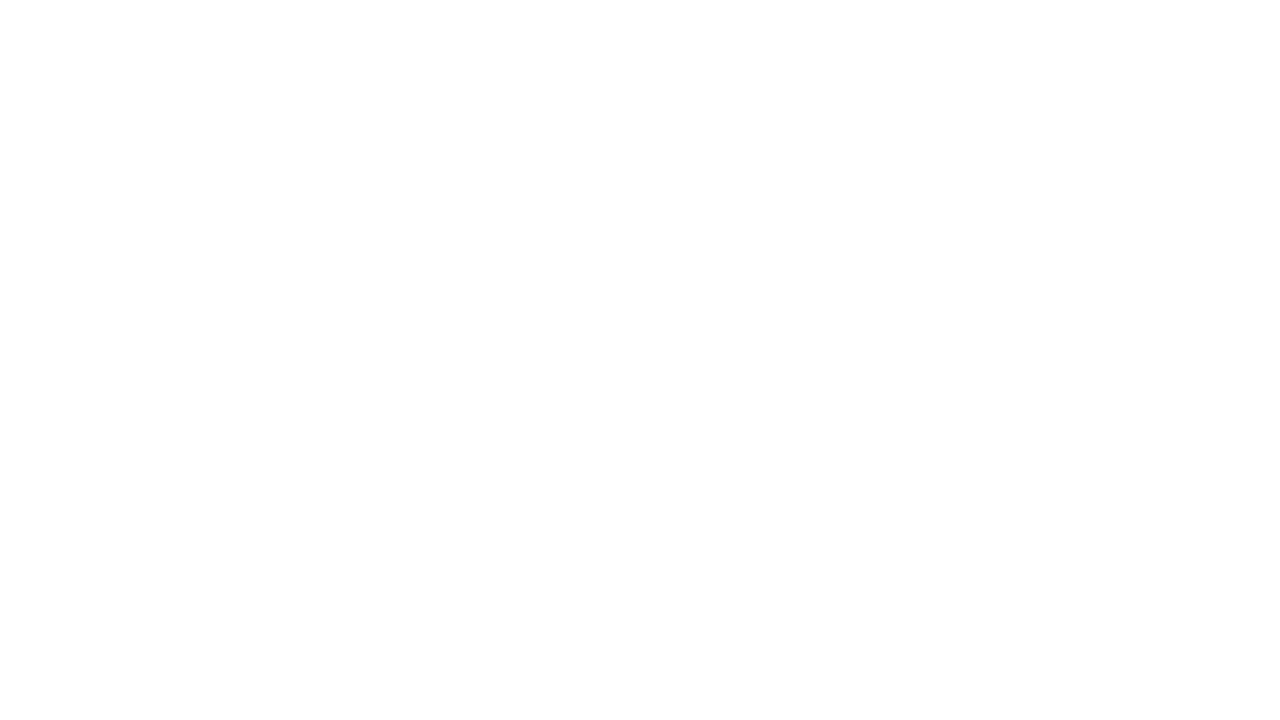

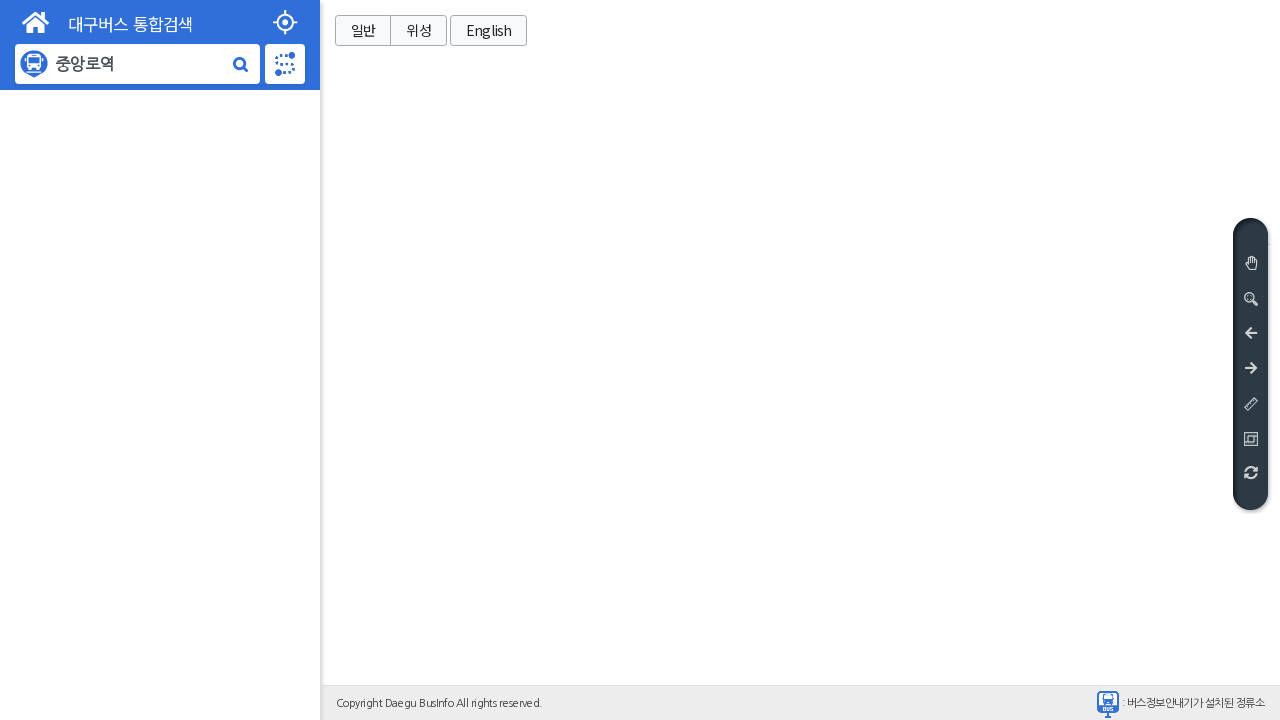